Tests window popup handling by opening a new window, filling a form in the child window, then returning to parent window to fill another form

Starting URL: https://www.hyrtutorials.com/p/window-handles-practice.html

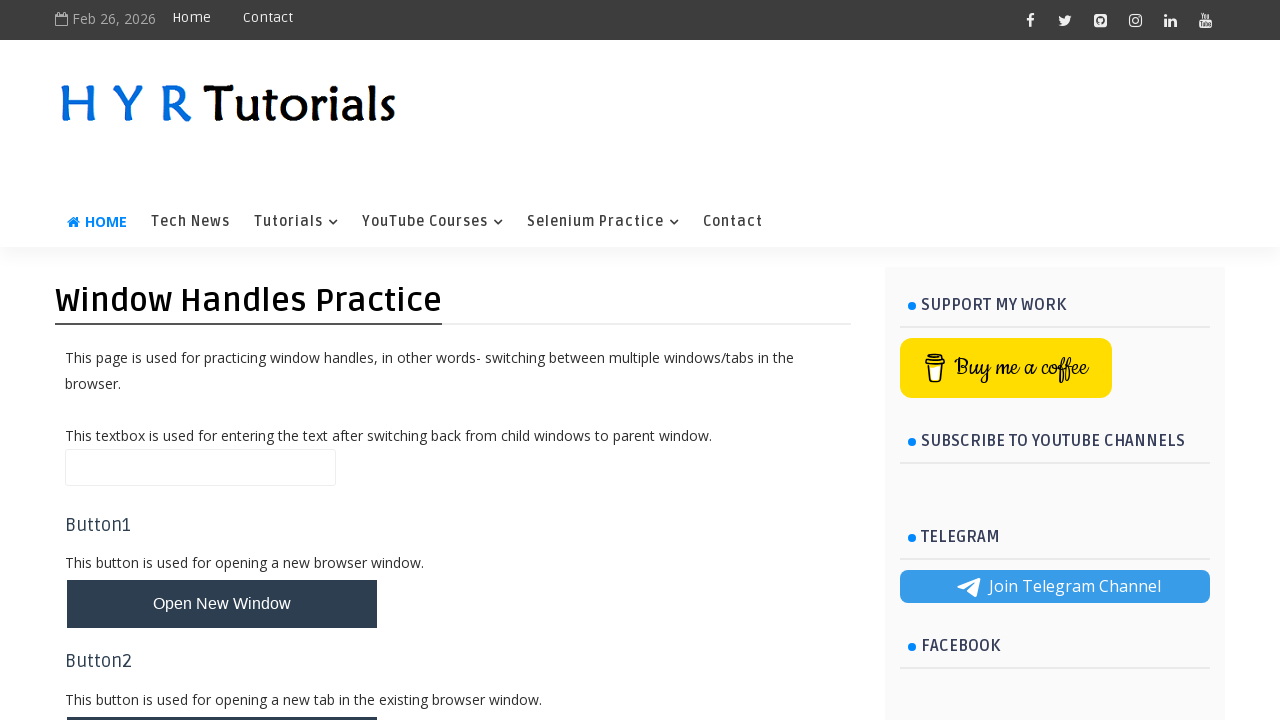

Clicked button to open new window and captured child window at (222, 604) on button#newWindowBtn
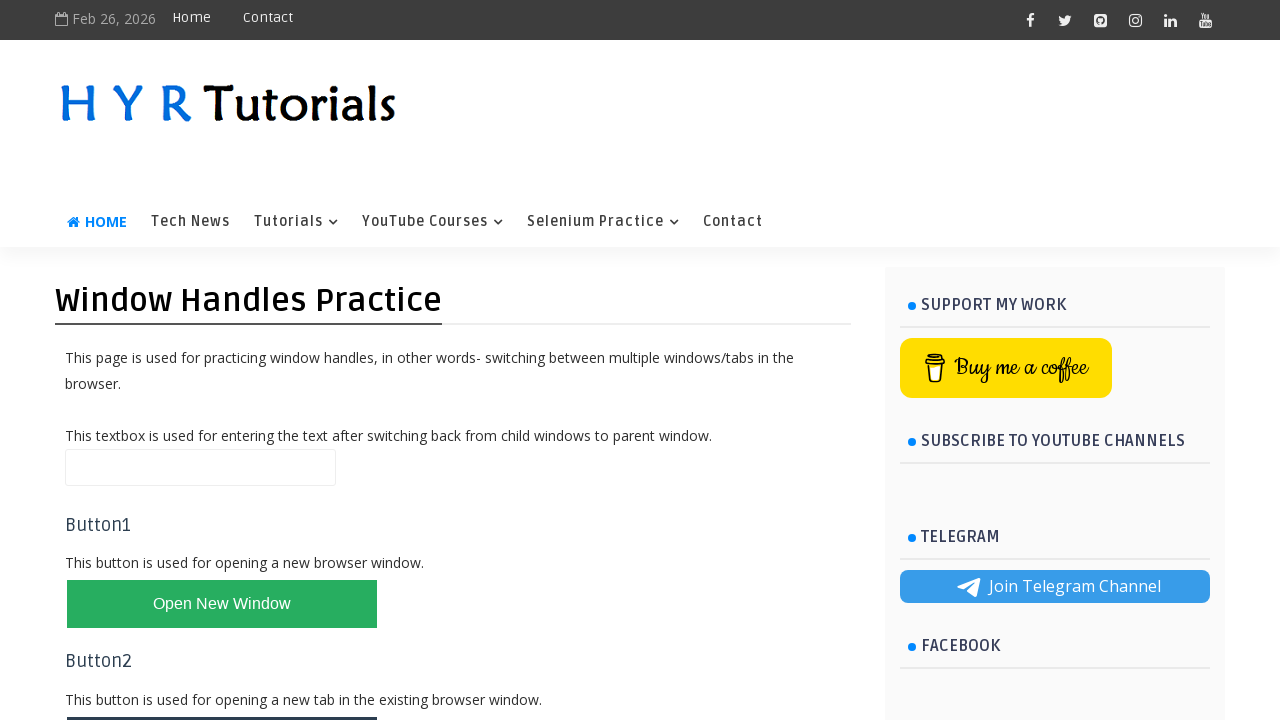

Child window loaded
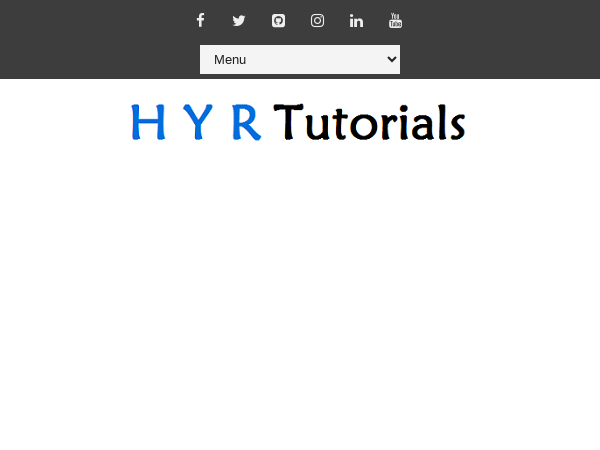

Filled firstName field with 'Abcd' in child window on input#firstName
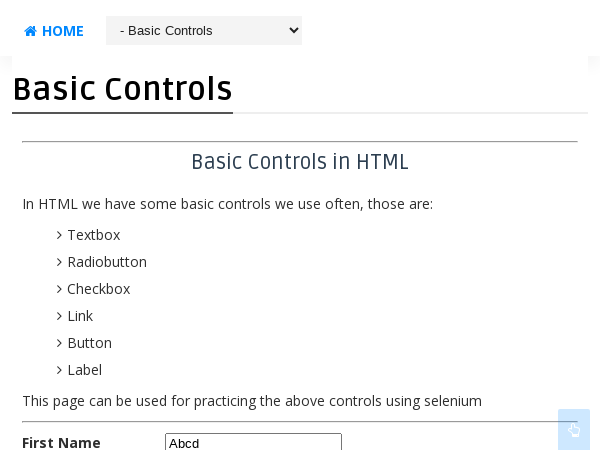

Closed child window
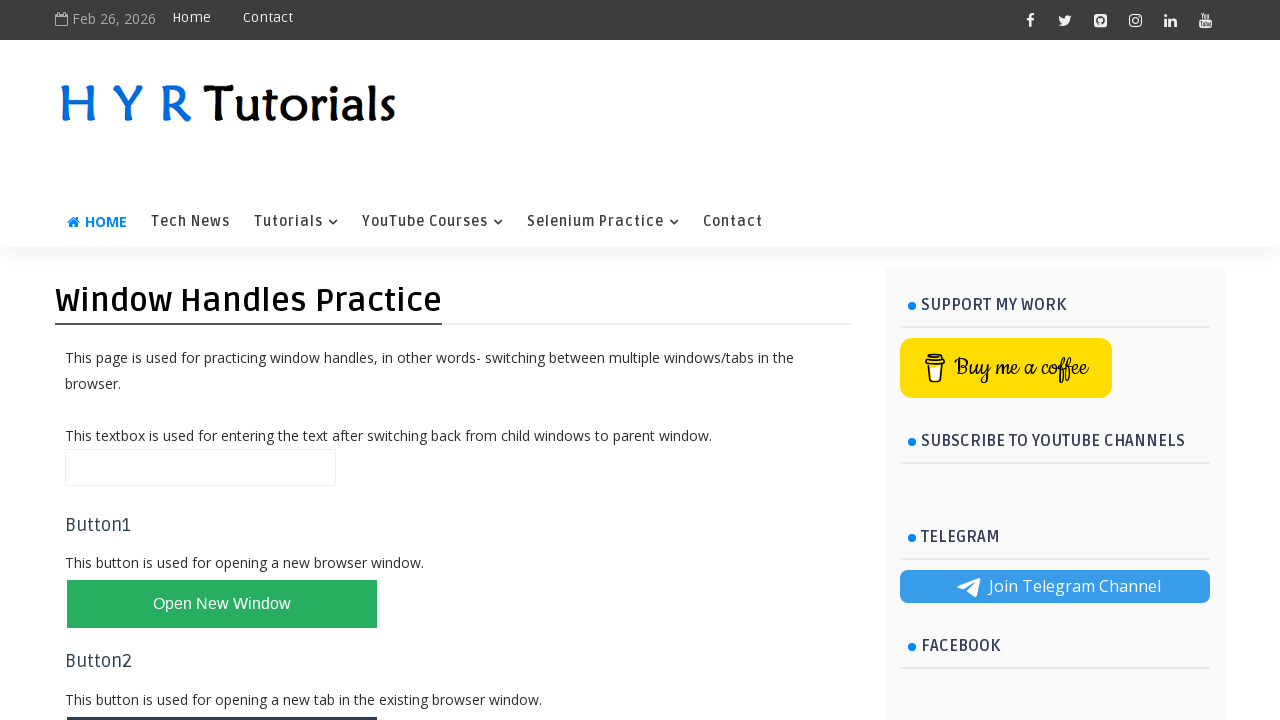

Filled name field with 'Window Test' in parent window on input#name
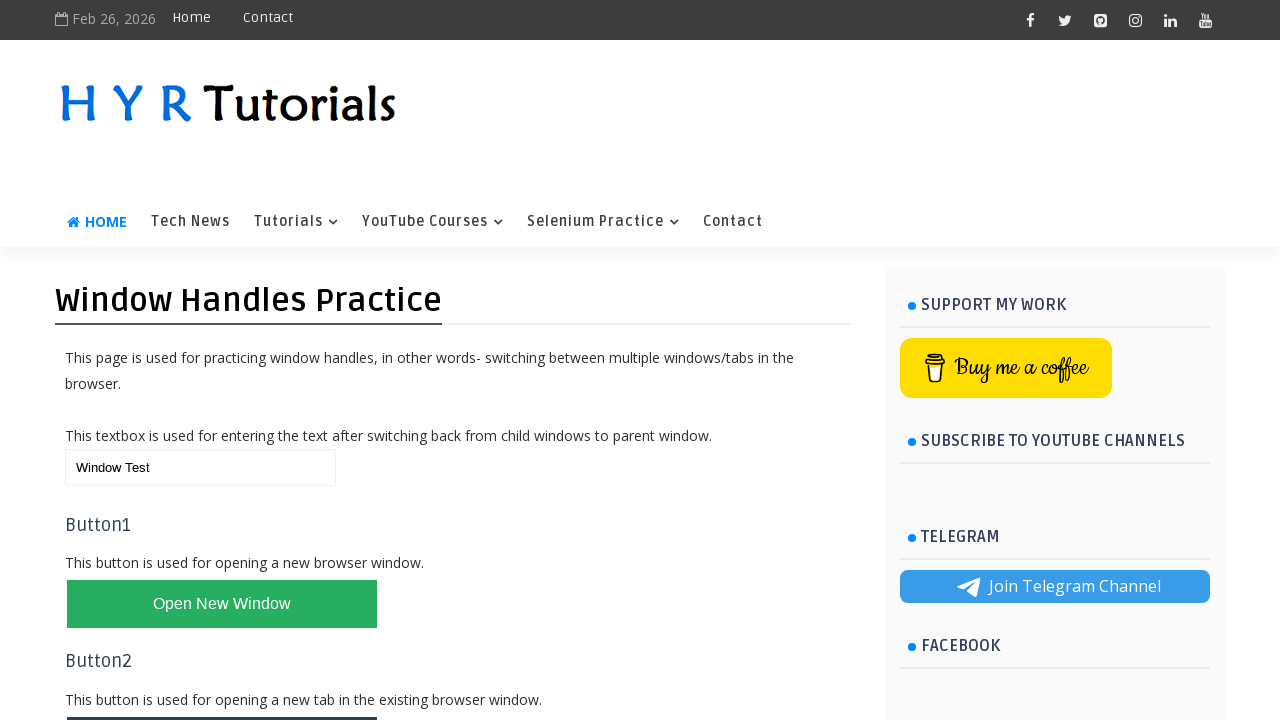

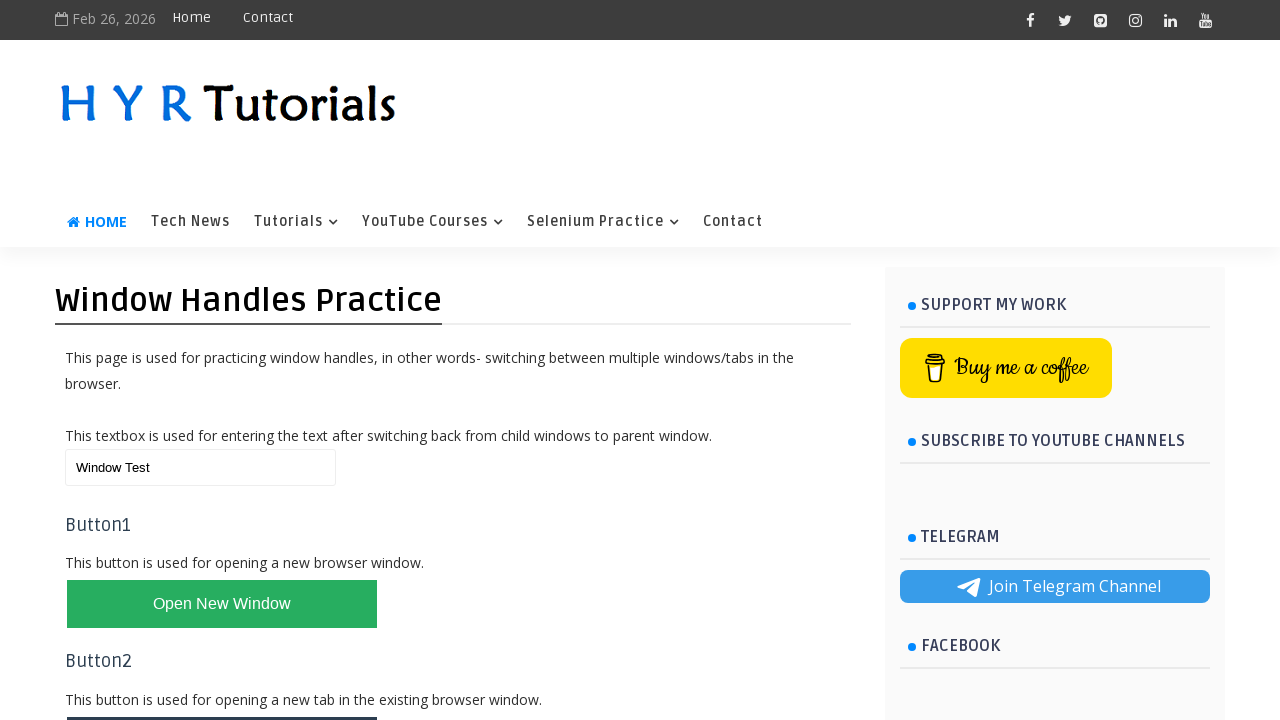